Tests that new items are appended to the bottom of the list by creating 3 todos and verifying the count

Starting URL: https://demo.playwright.dev/todomvc

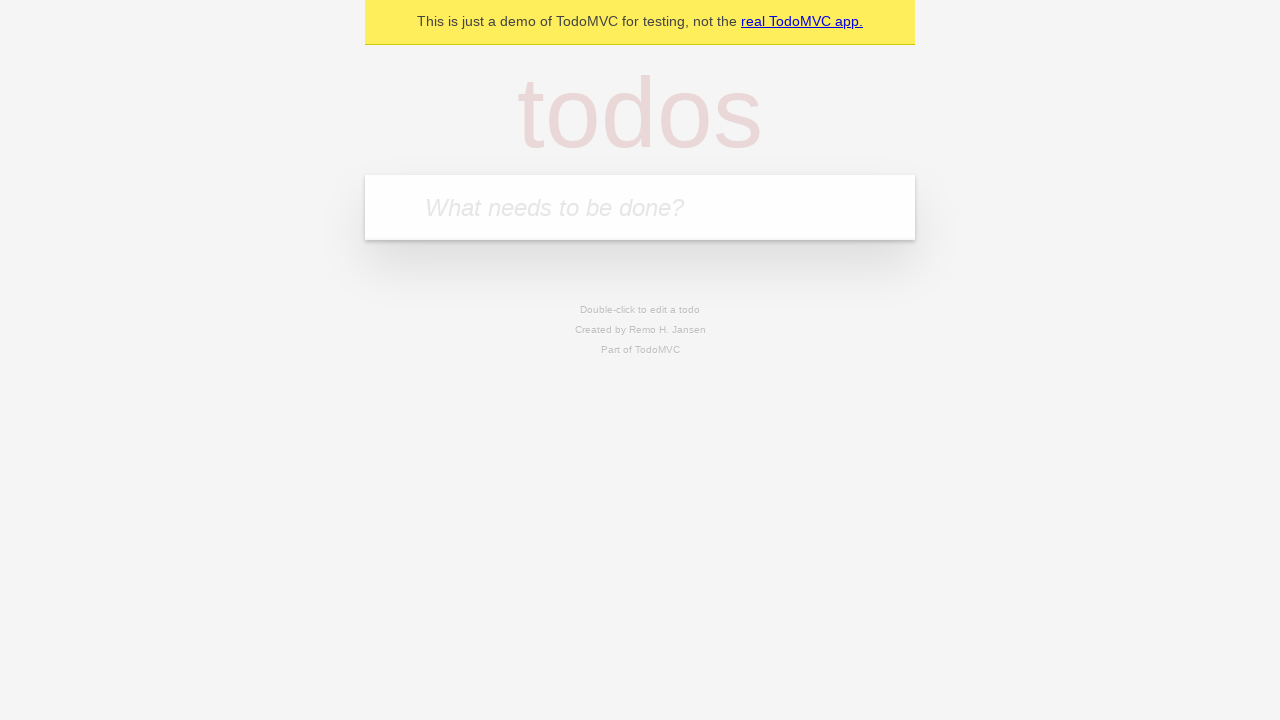

Located the 'What needs to be done?' input field
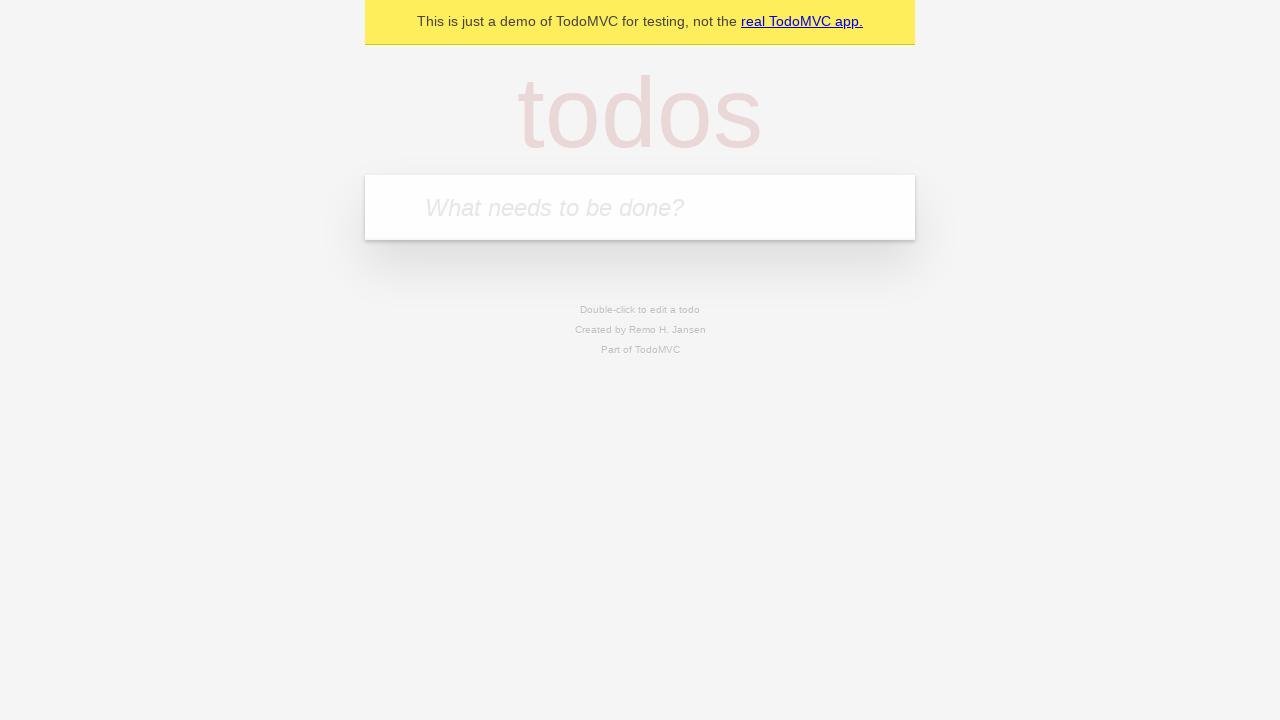

Filled todo input with 'buy some cheese' on internal:attr=[placeholder="What needs to be done?"i]
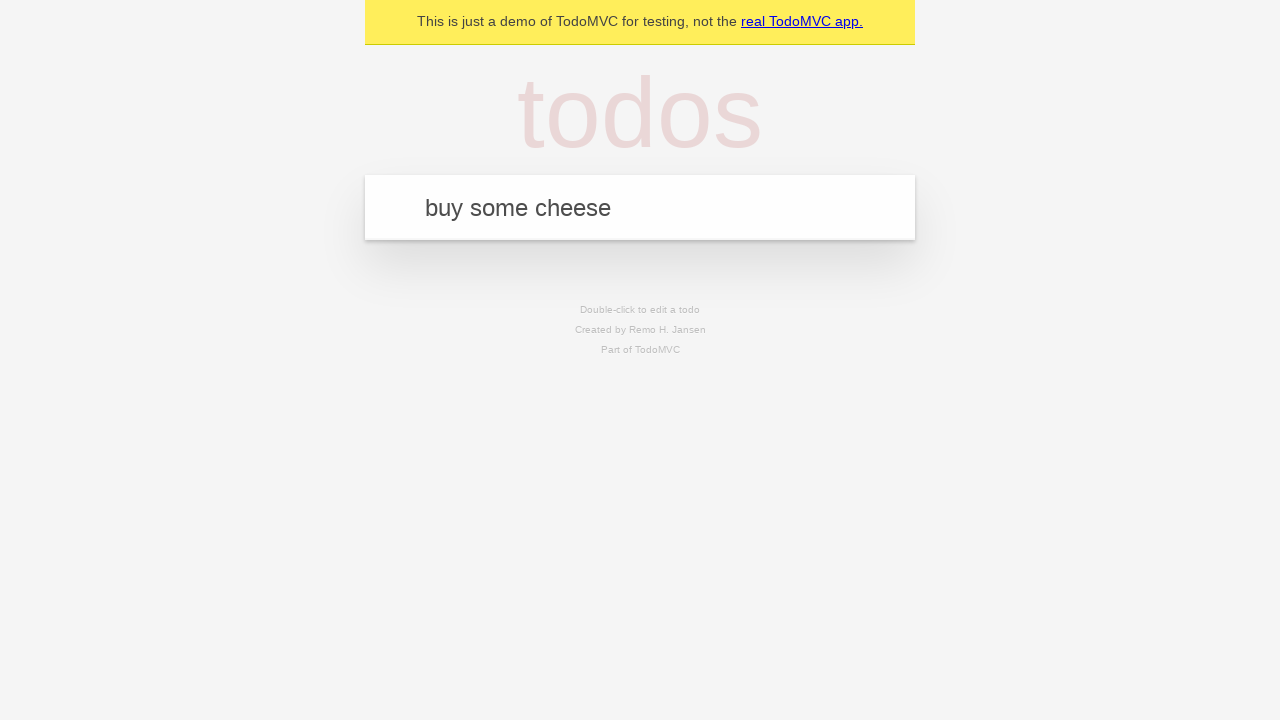

Pressed Enter to add 'buy some cheese' to the list on internal:attr=[placeholder="What needs to be done?"i]
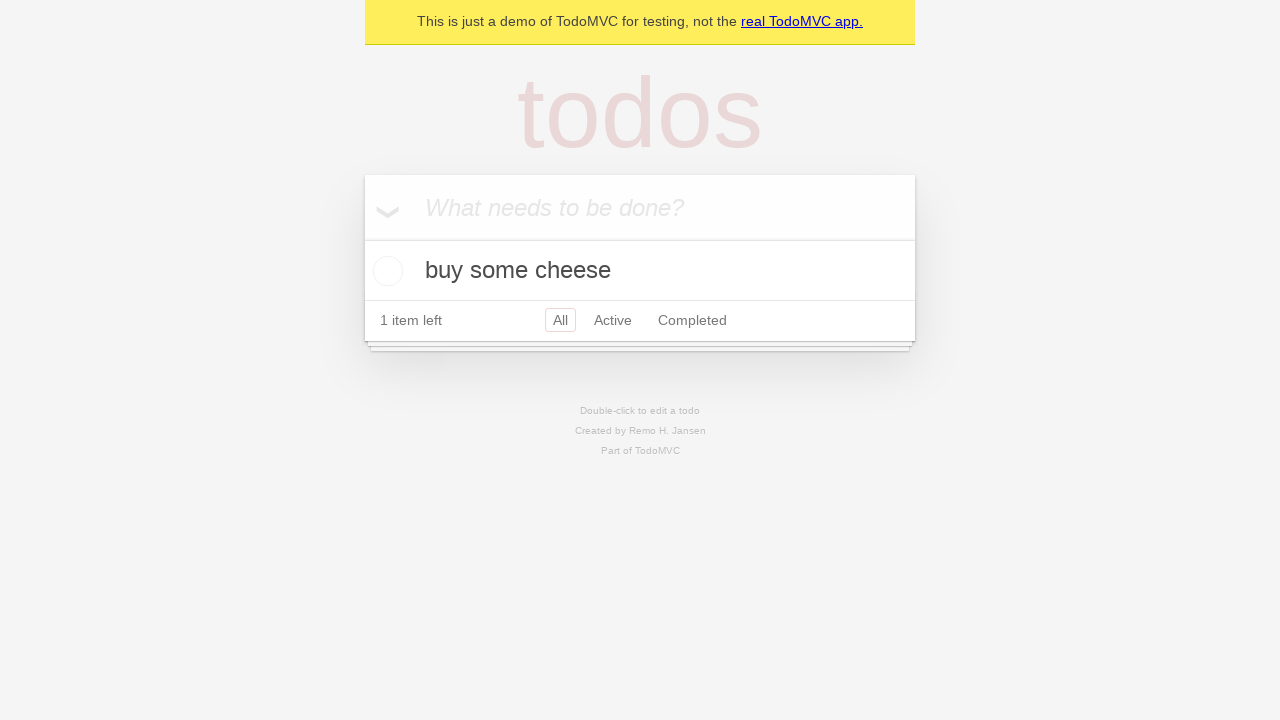

Filled todo input with 'feed the cat' on internal:attr=[placeholder="What needs to be done?"i]
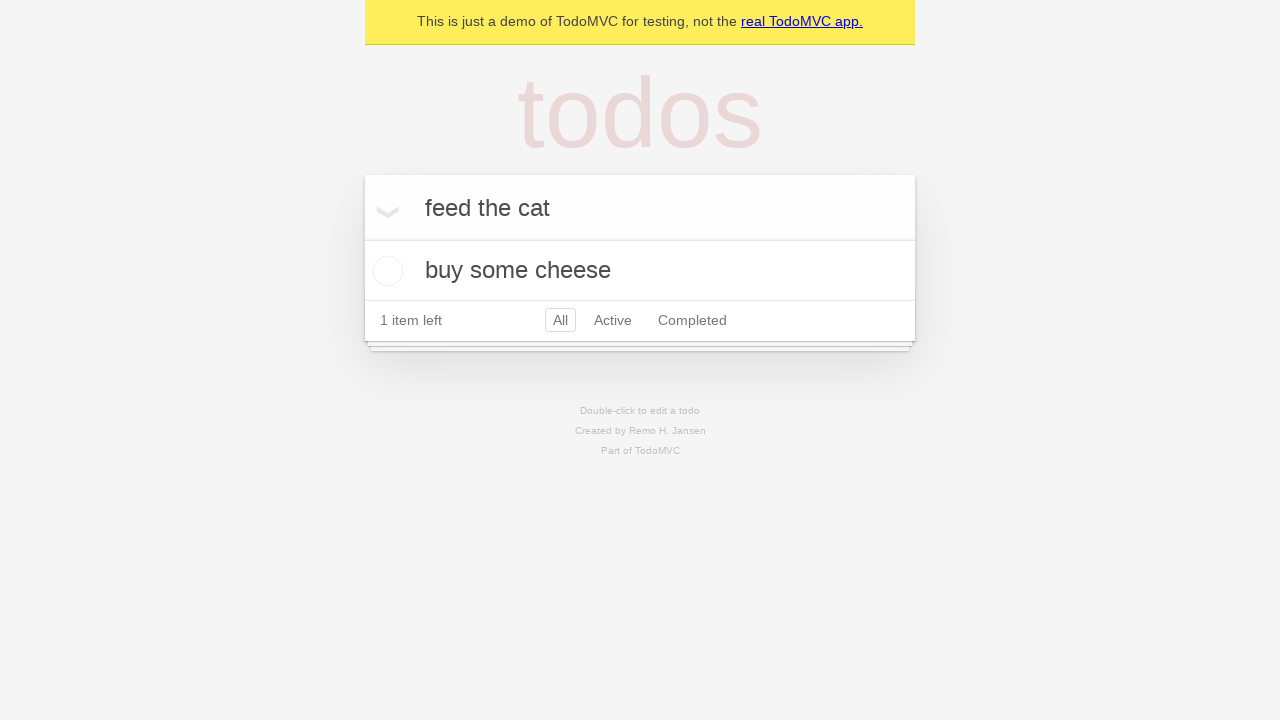

Pressed Enter to add 'feed the cat' to the list on internal:attr=[placeholder="What needs to be done?"i]
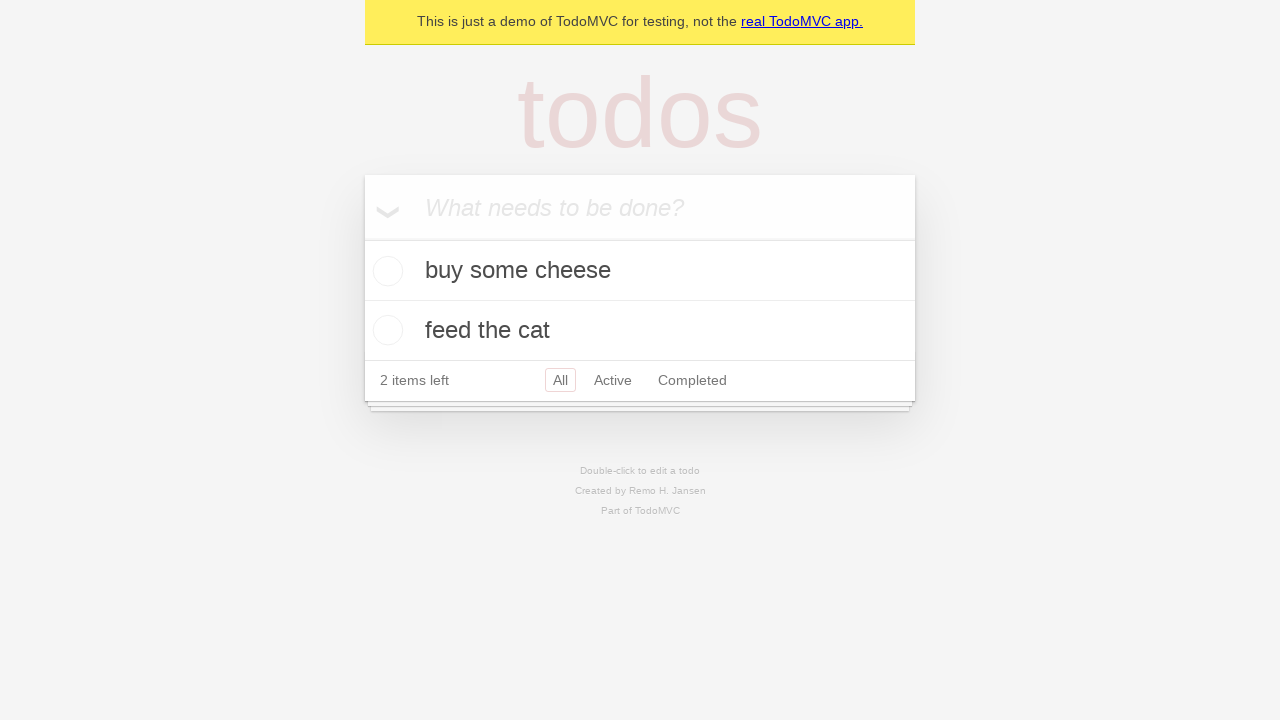

Filled todo input with 'book a doctors appointment' on internal:attr=[placeholder="What needs to be done?"i]
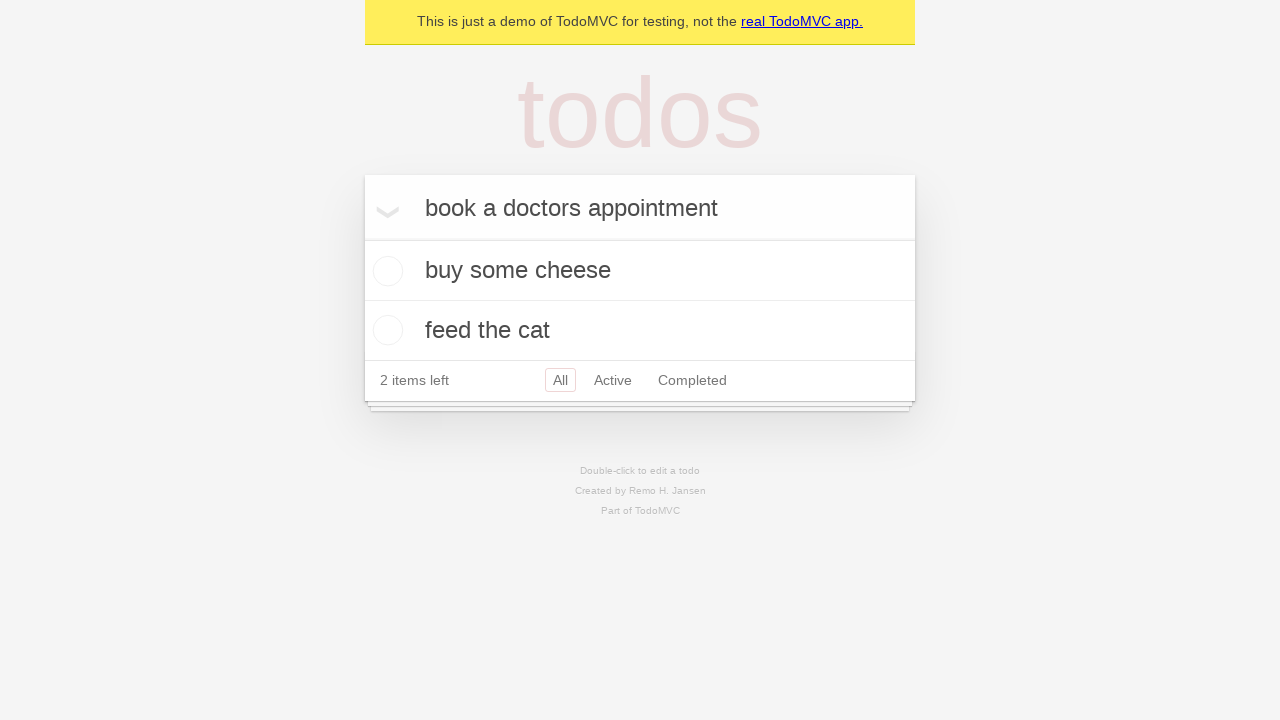

Pressed Enter to add 'book a doctors appointment' to the list on internal:attr=[placeholder="What needs to be done?"i]
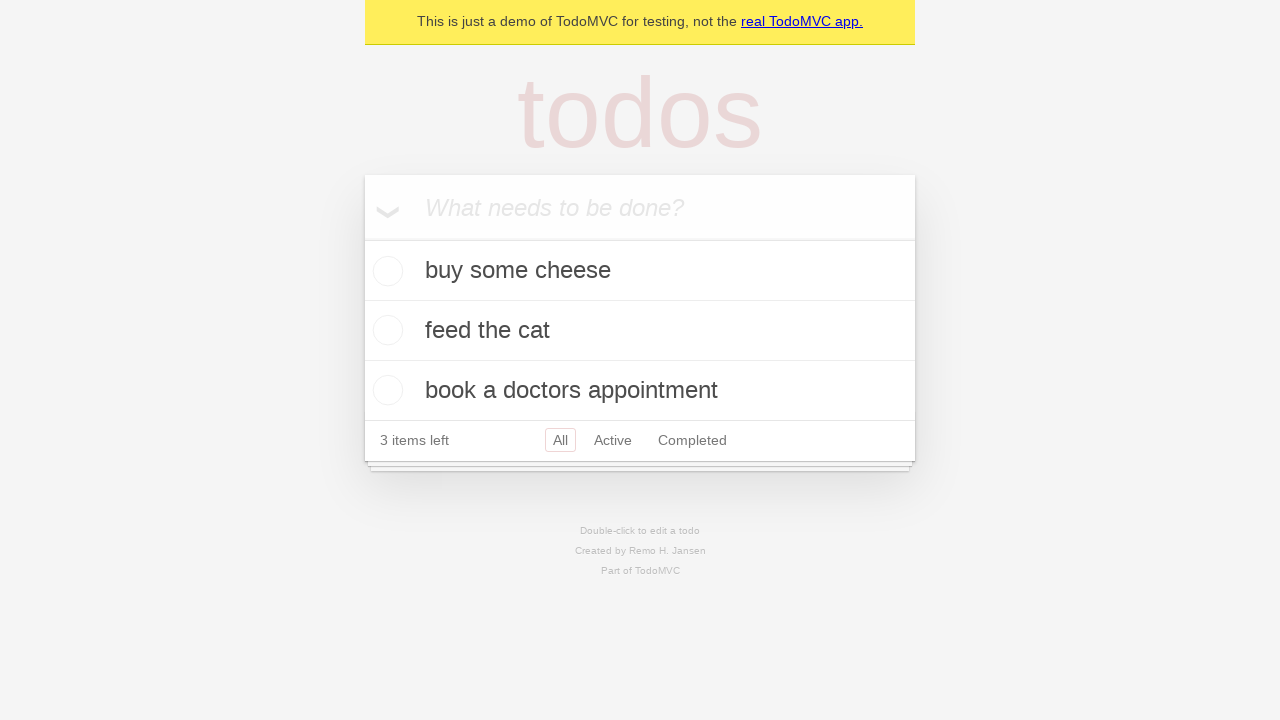

Verified that '3 items left' text is visible, confirming all 3 todos were appended to the list
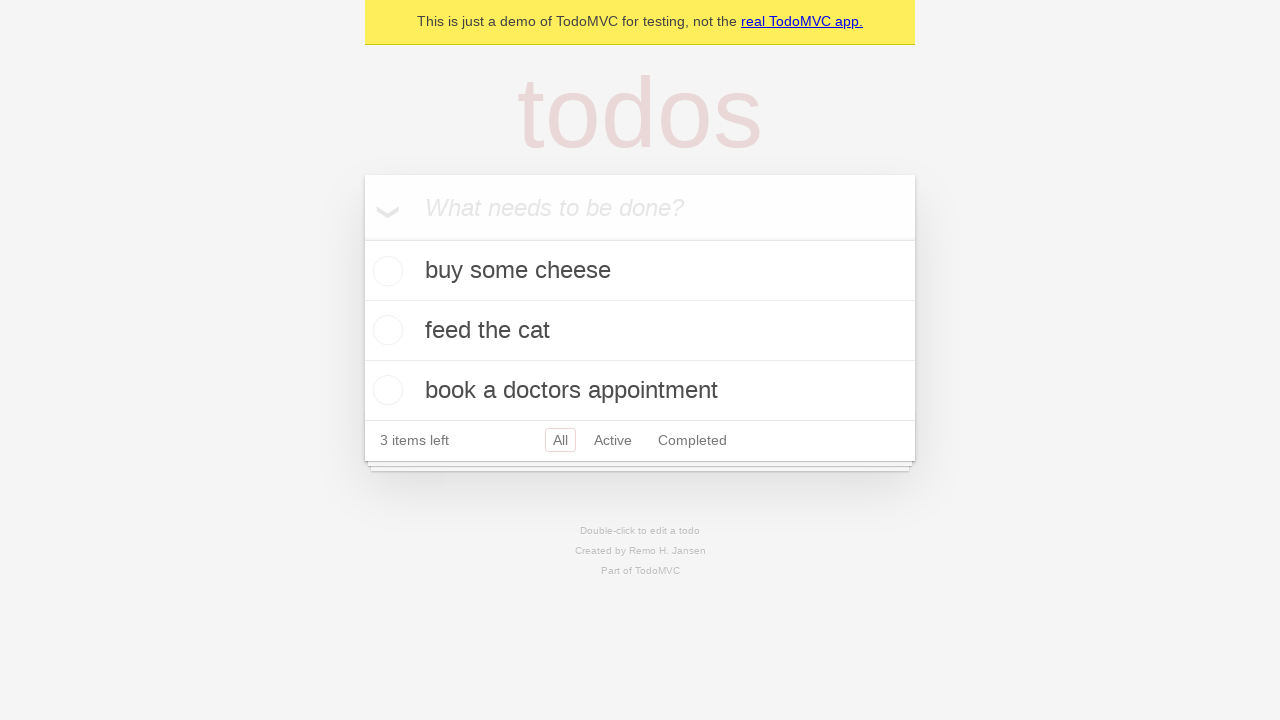

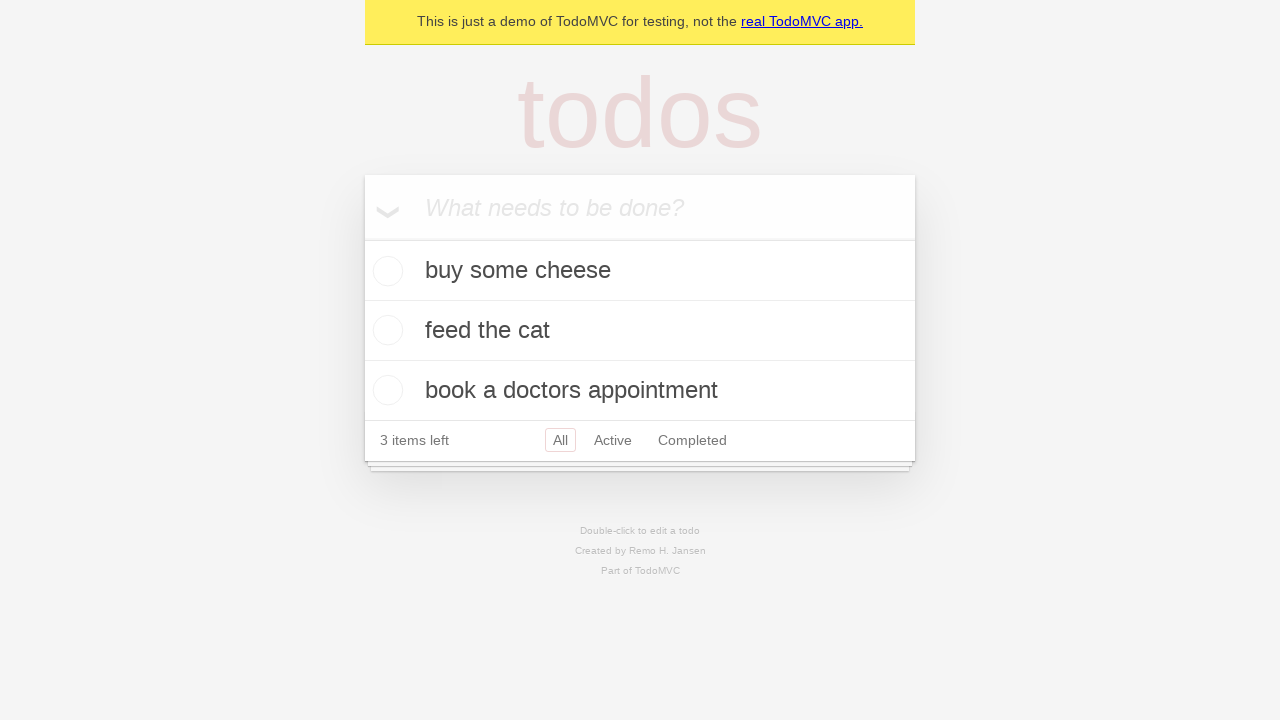